Navigates to 163.com homepage and verifies it loads successfully

Starting URL: https://www.163.com/

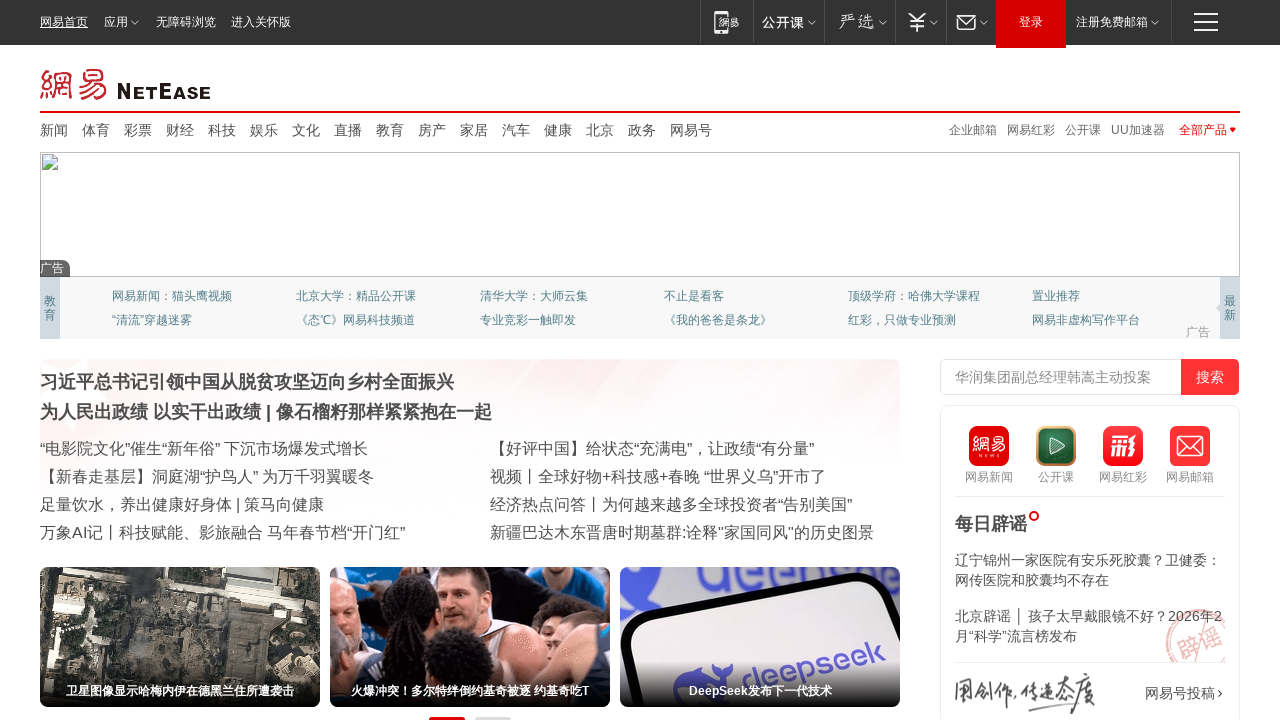

Waited for page to reach domcontentloaded state
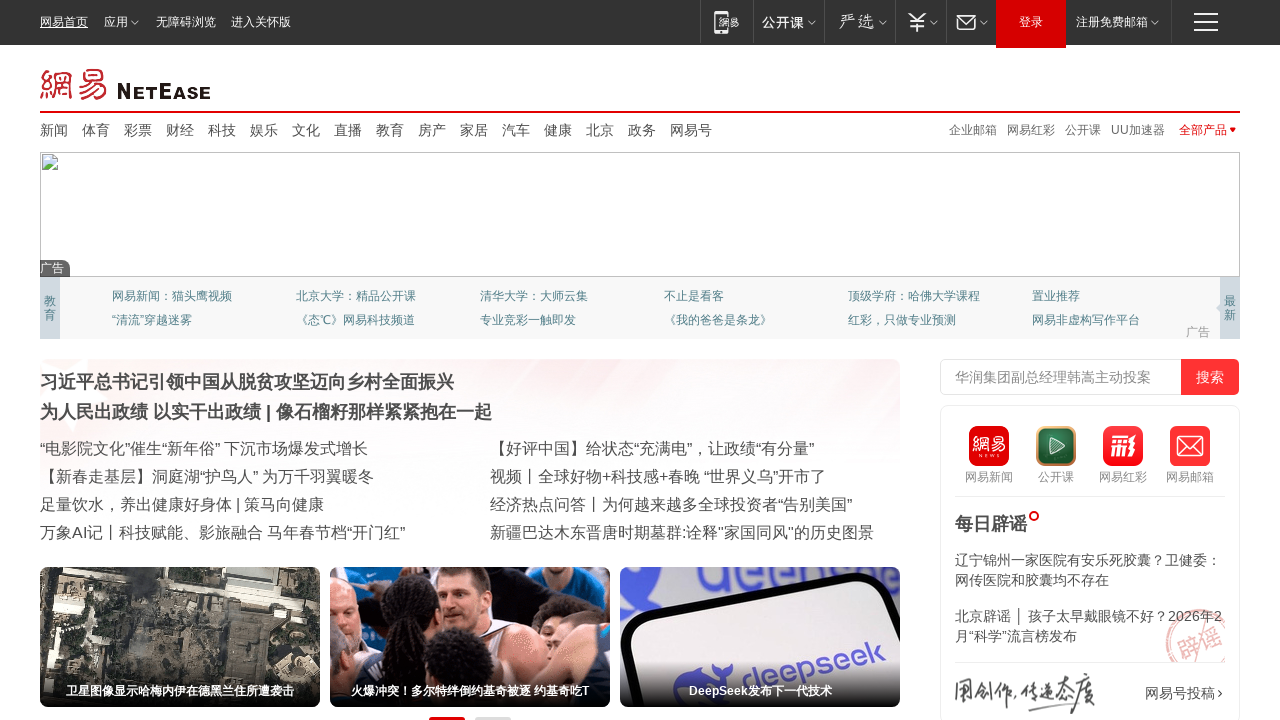

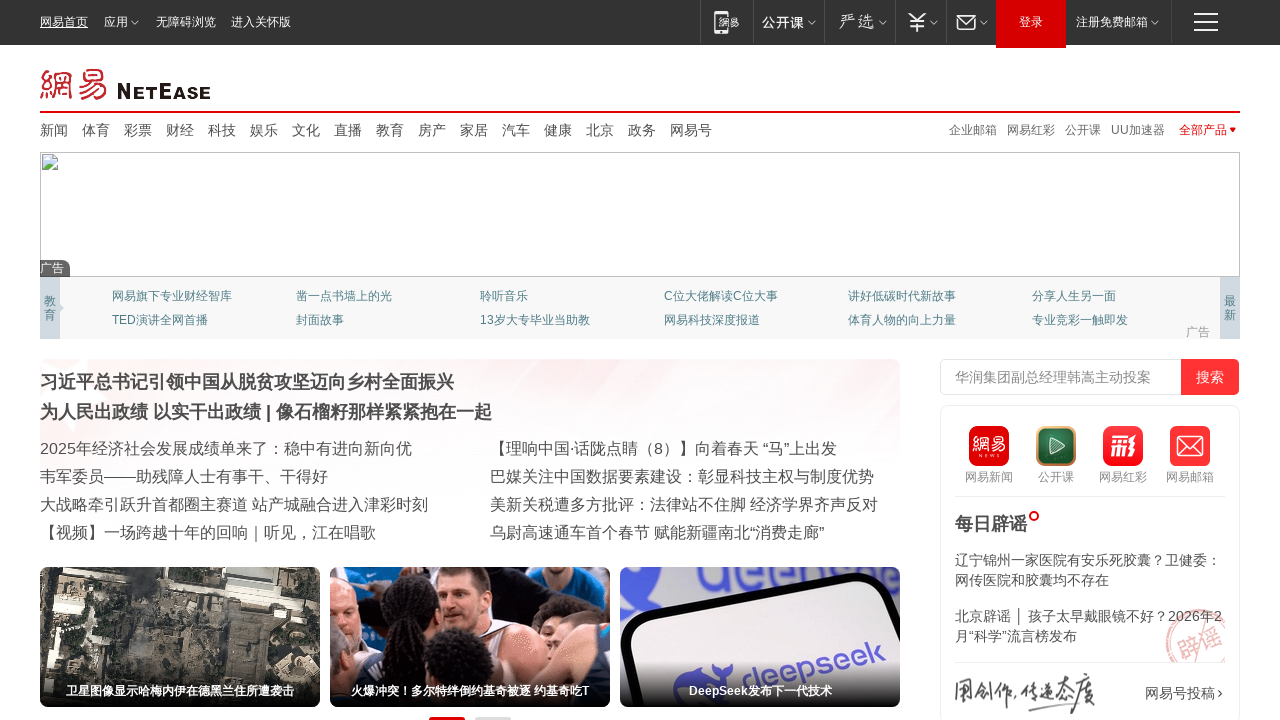